Tests dropdown and checkbox functionality on a flight booking practice page by selecting senior citizen discount, incrementing passenger count, and selecting trip type options.

Starting URL: https://rahulshettyacademy.com/dropdownsPractise/

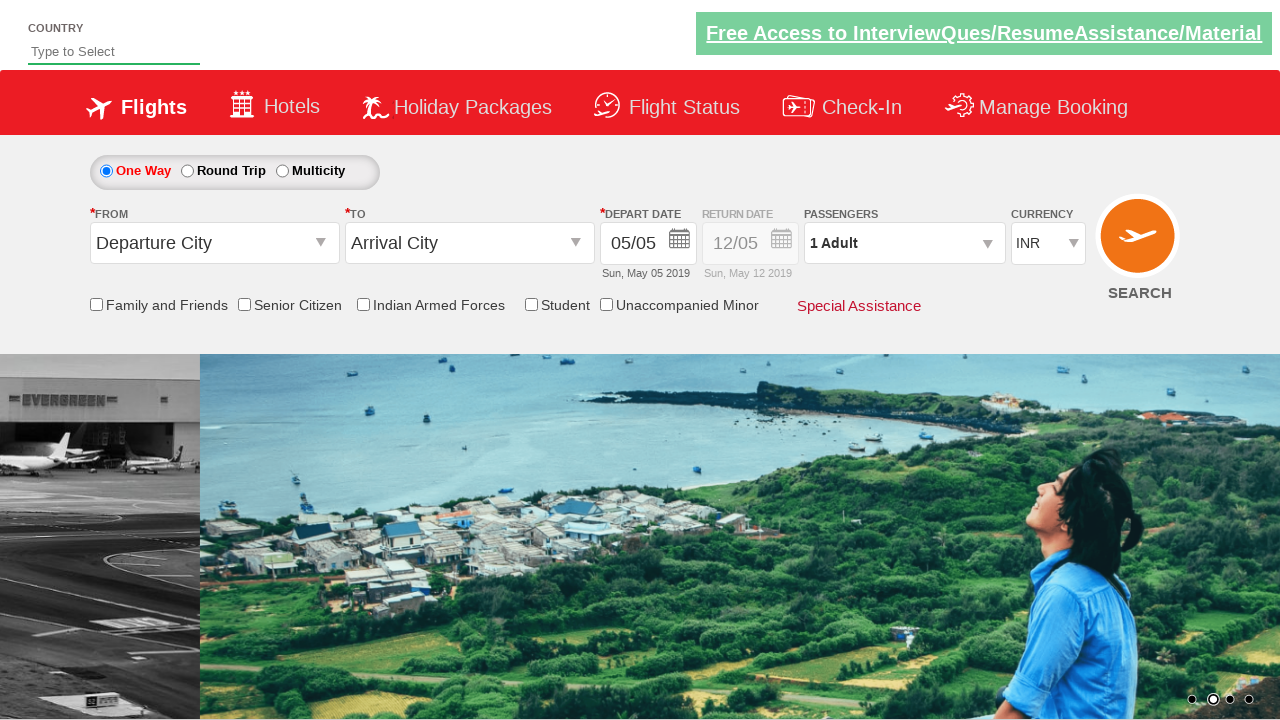

Clicked Senior Citizen Discount checkbox at (244, 304) on input[id*='SeniorCitizenDiscount']
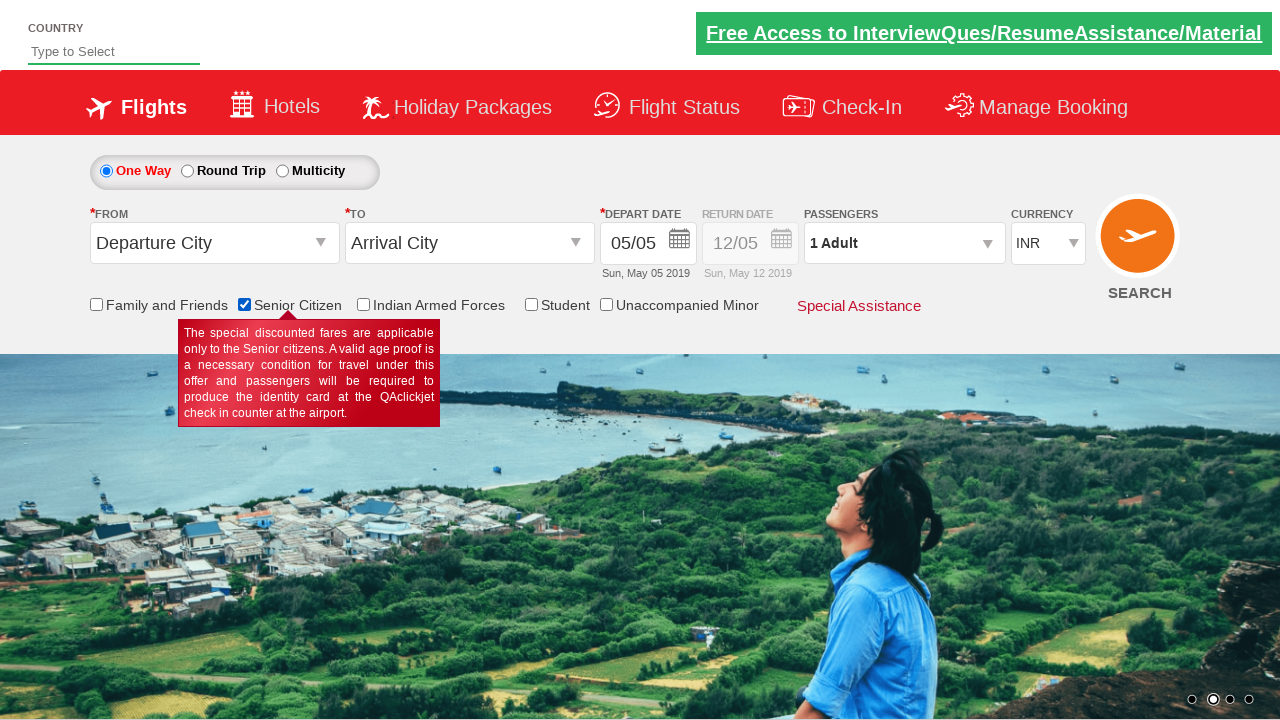

Verified Senior Citizen Discount checkbox is selected
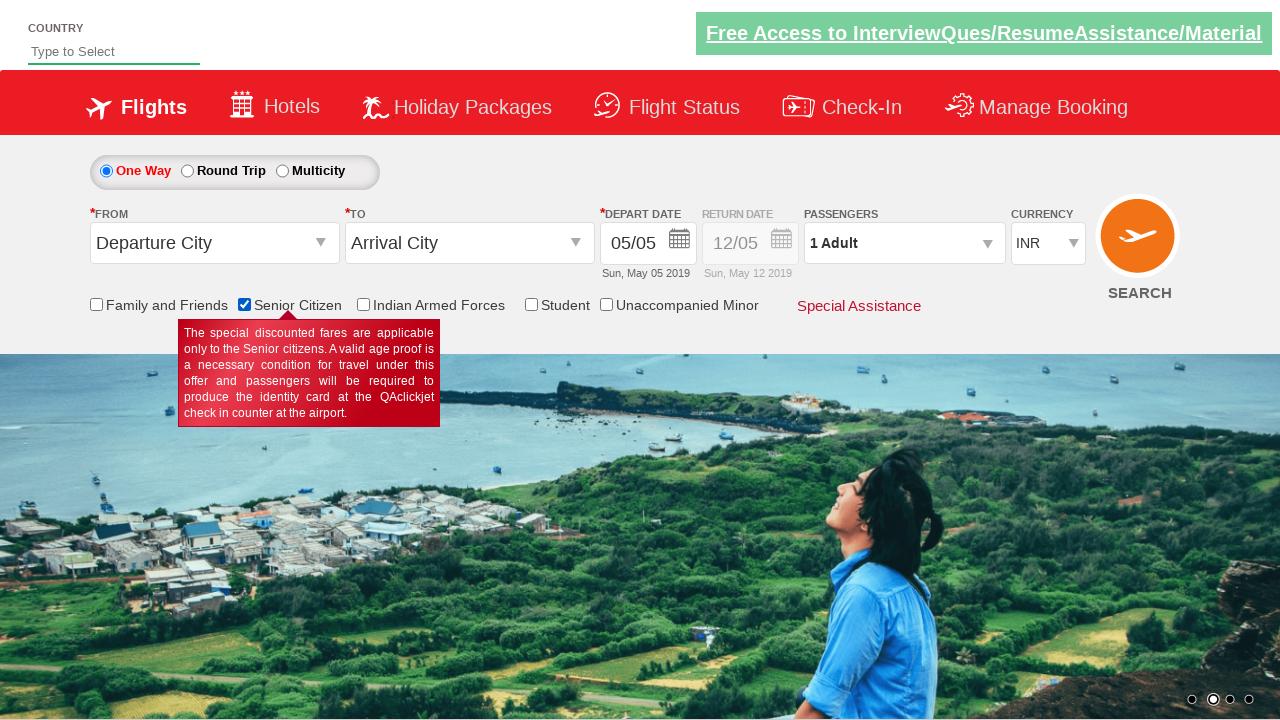

Clicked passenger info dropdown to open it at (904, 243) on #divpaxinfo
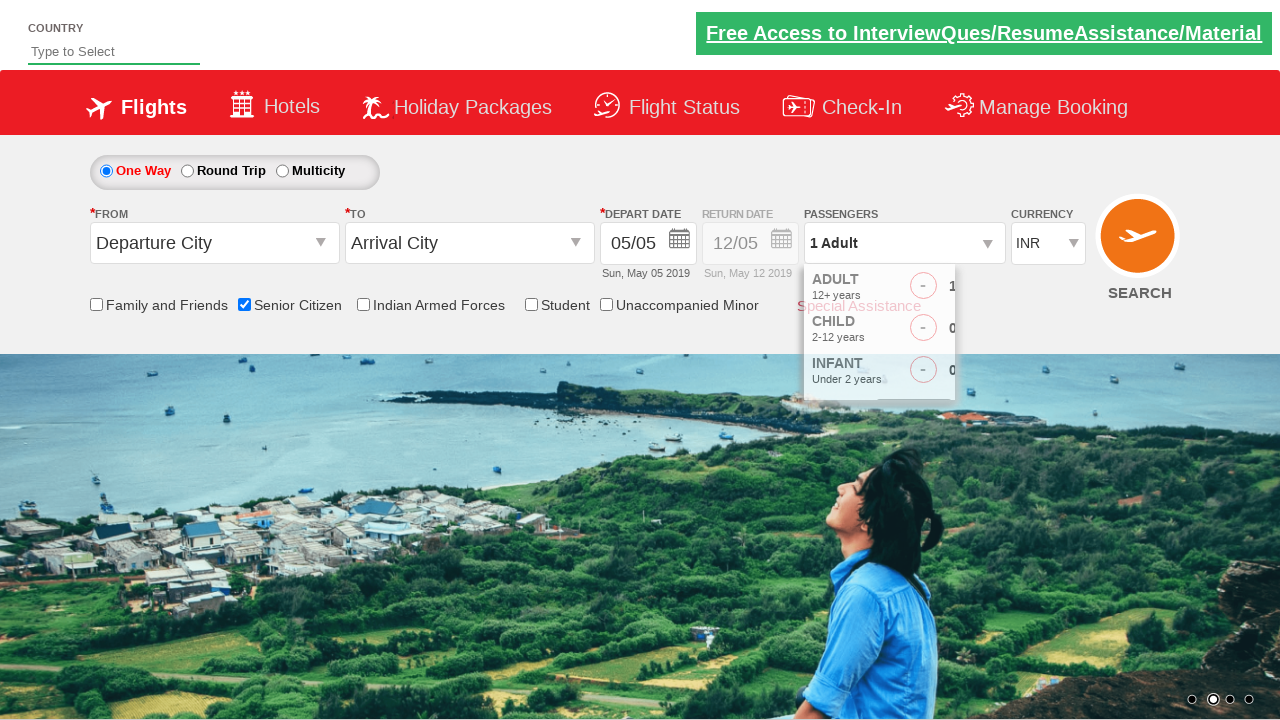

Waited for passenger dropdown to be visible
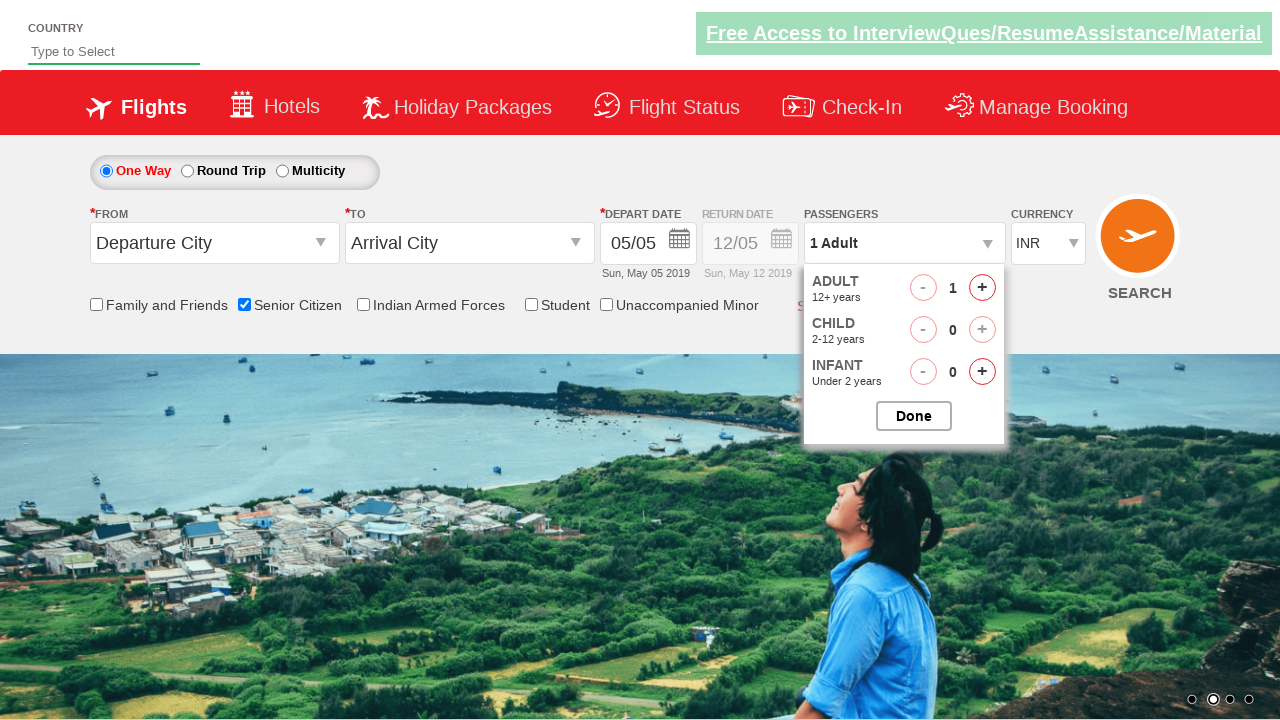

Incremented adult passenger count (iteration 1 of 4) at (982, 288) on #hrefIncAdt
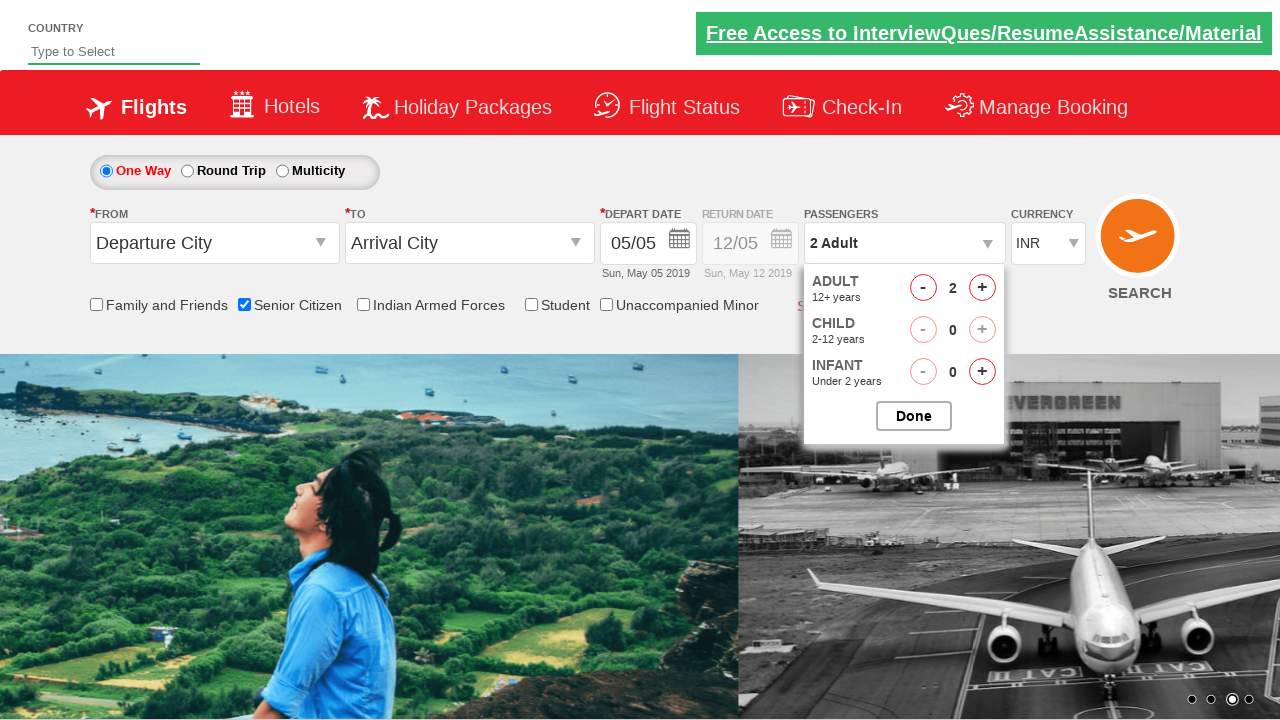

Incremented adult passenger count (iteration 2 of 4) at (982, 288) on #hrefIncAdt
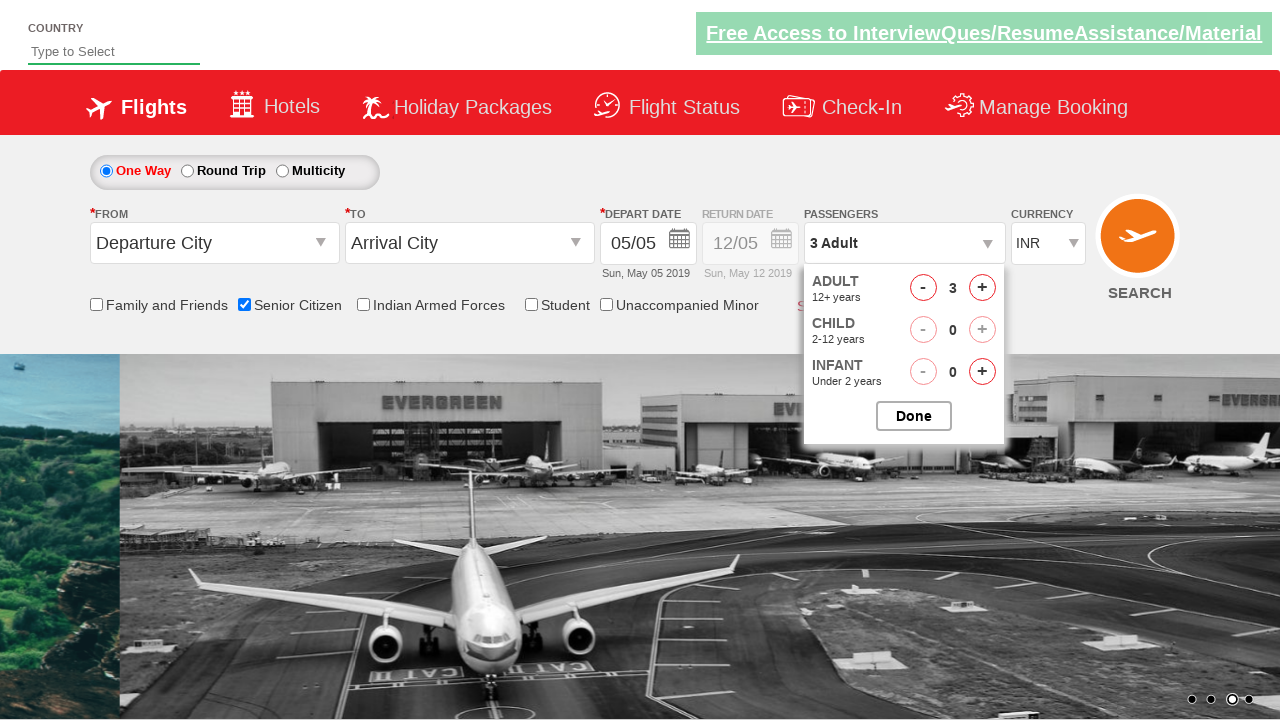

Incremented adult passenger count (iteration 3 of 4) at (982, 288) on #hrefIncAdt
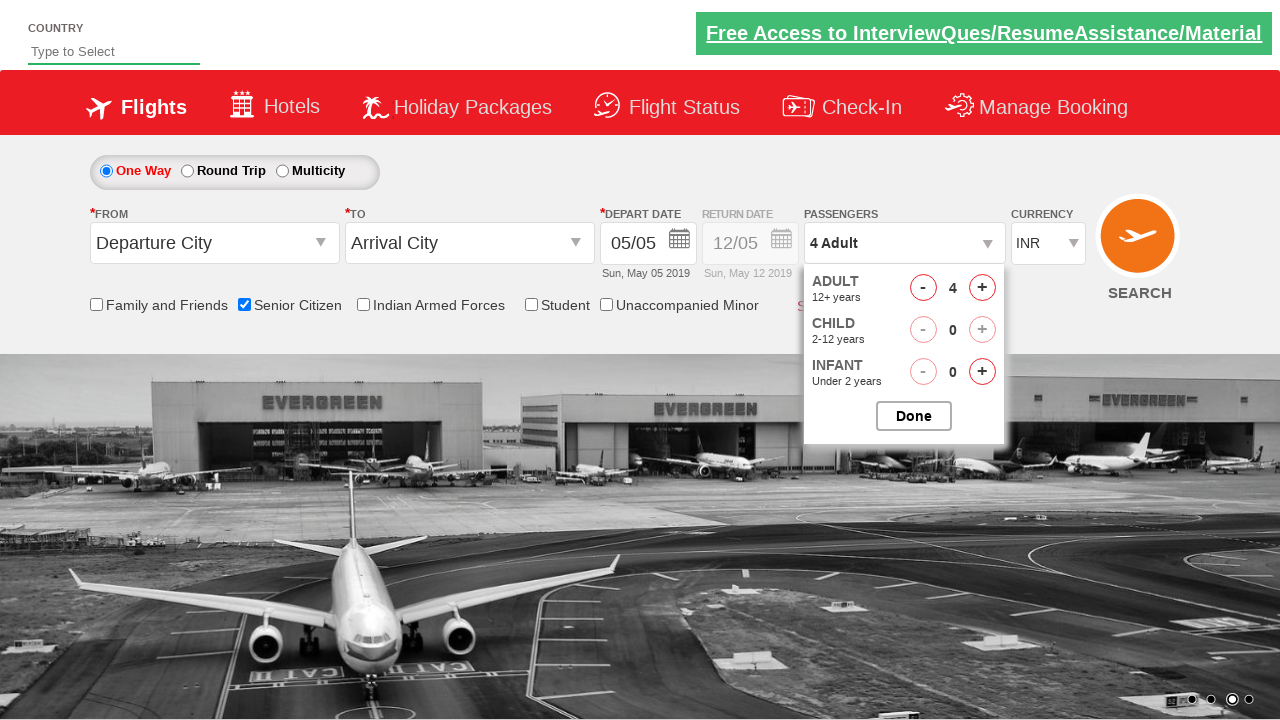

Incremented adult passenger count (iteration 4 of 4) at (982, 288) on #hrefIncAdt
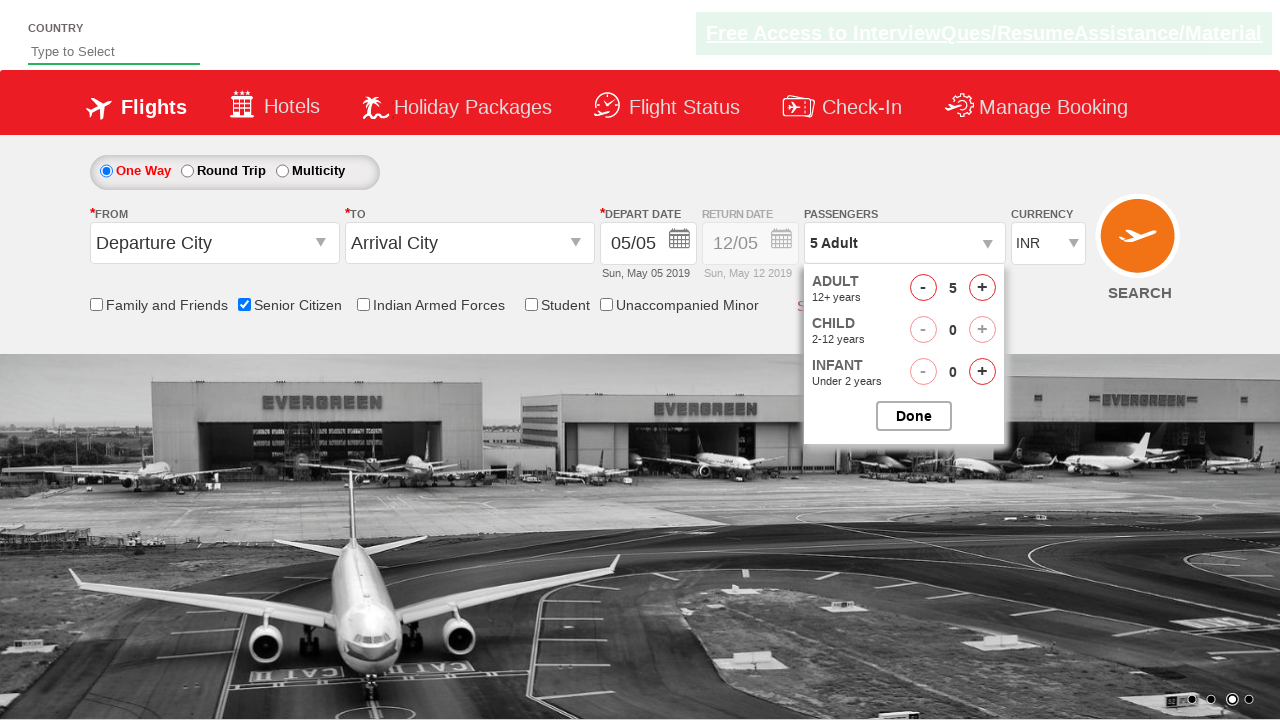

Closed the passenger options dropdown at (914, 416) on #btnclosepaxoption
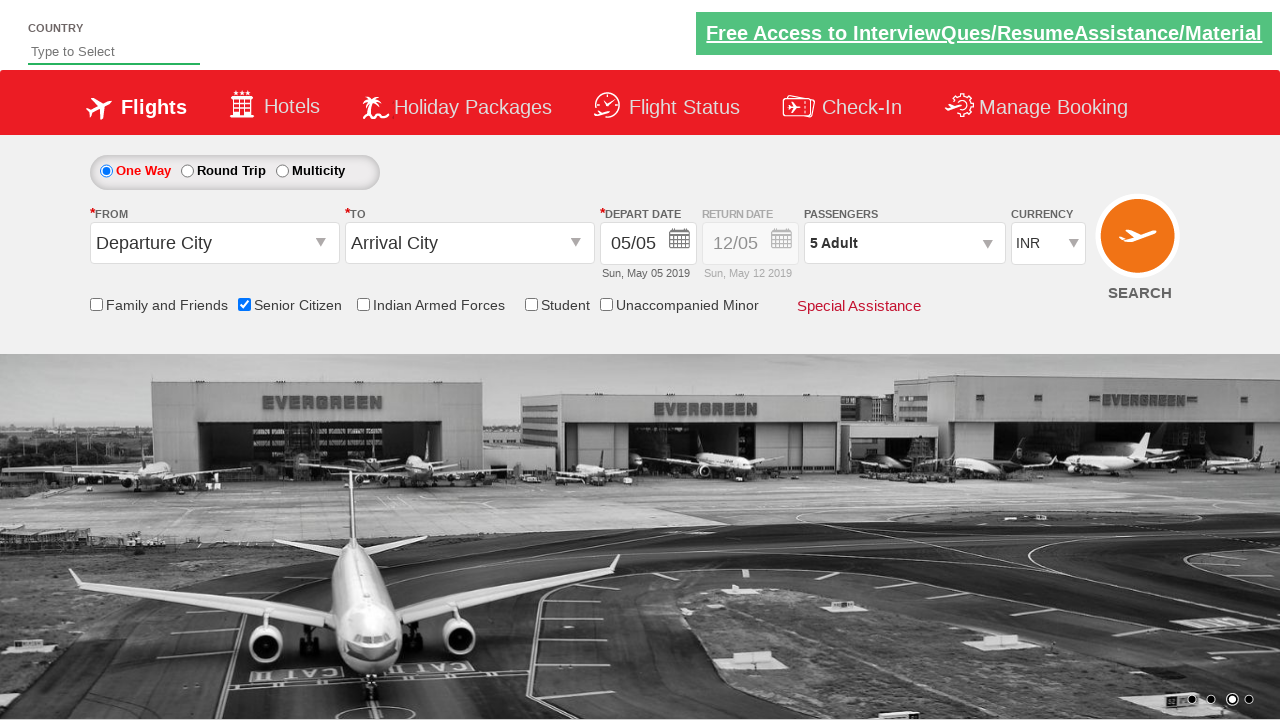

Clicked Round Trip radio button at (187, 171) on #ctl00_mainContent_rbtnl_Trip_1
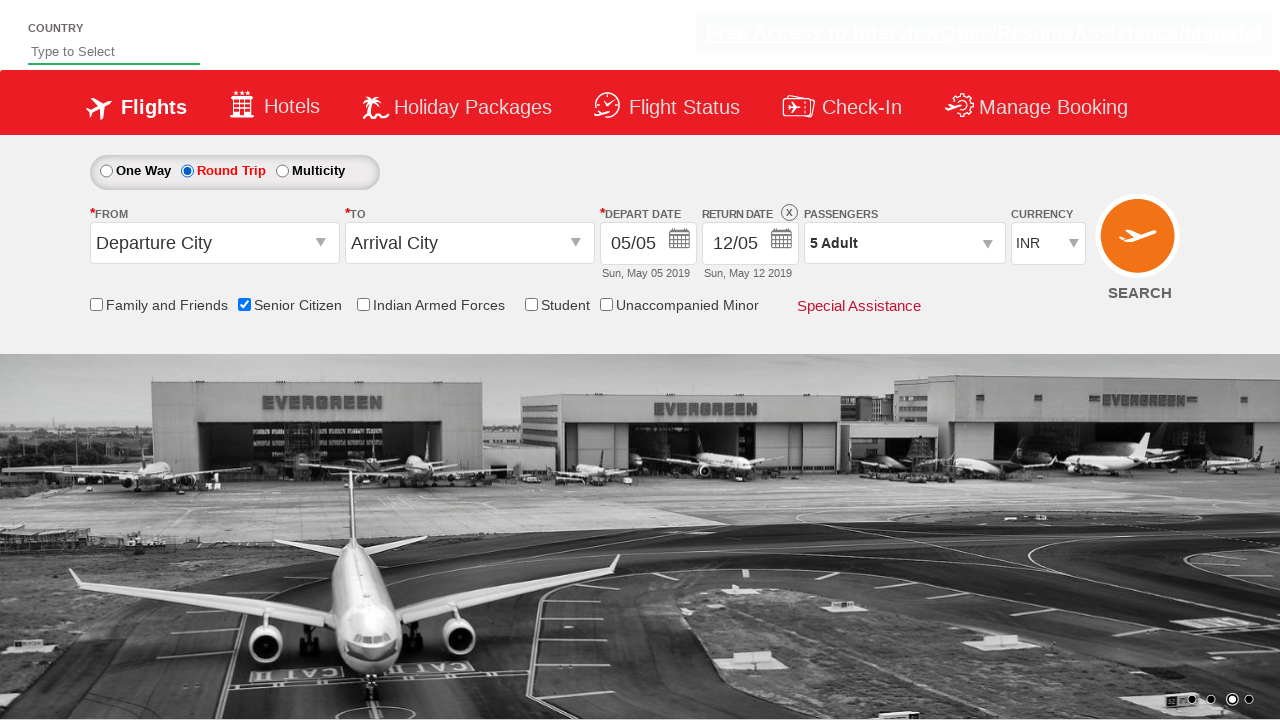

Retrieved return date div style attribute
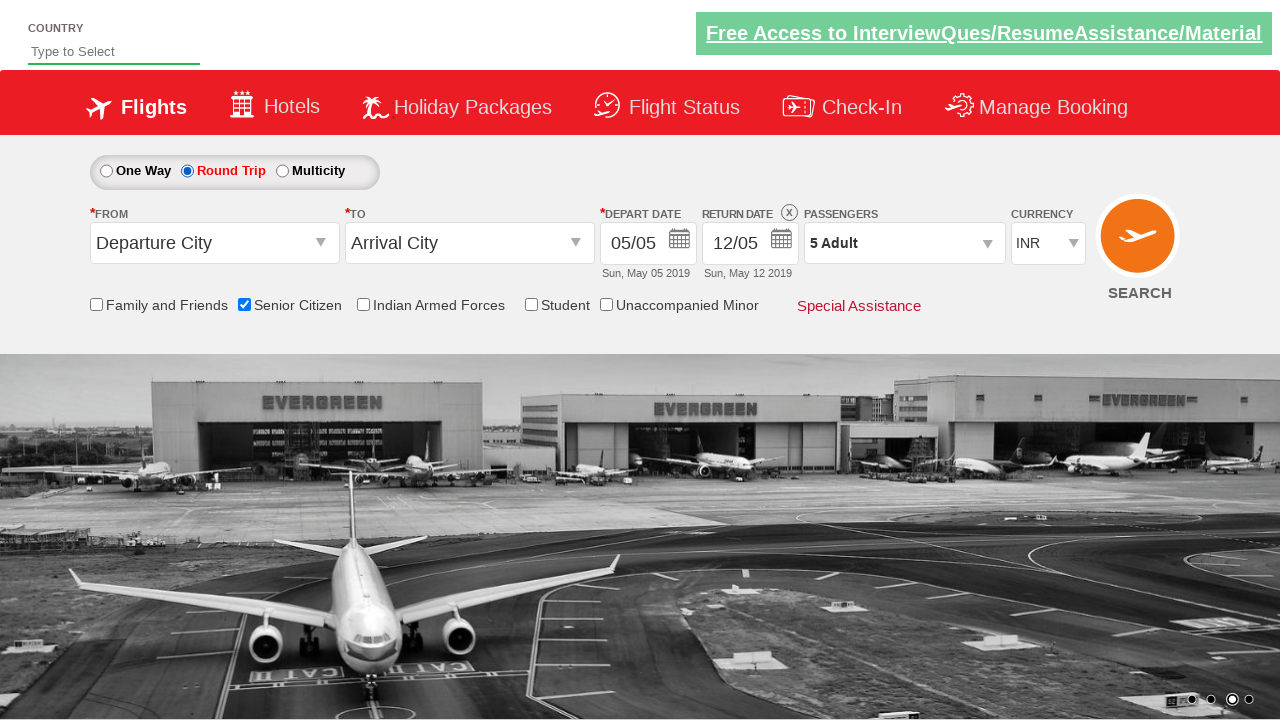

Verified return date section is enabled
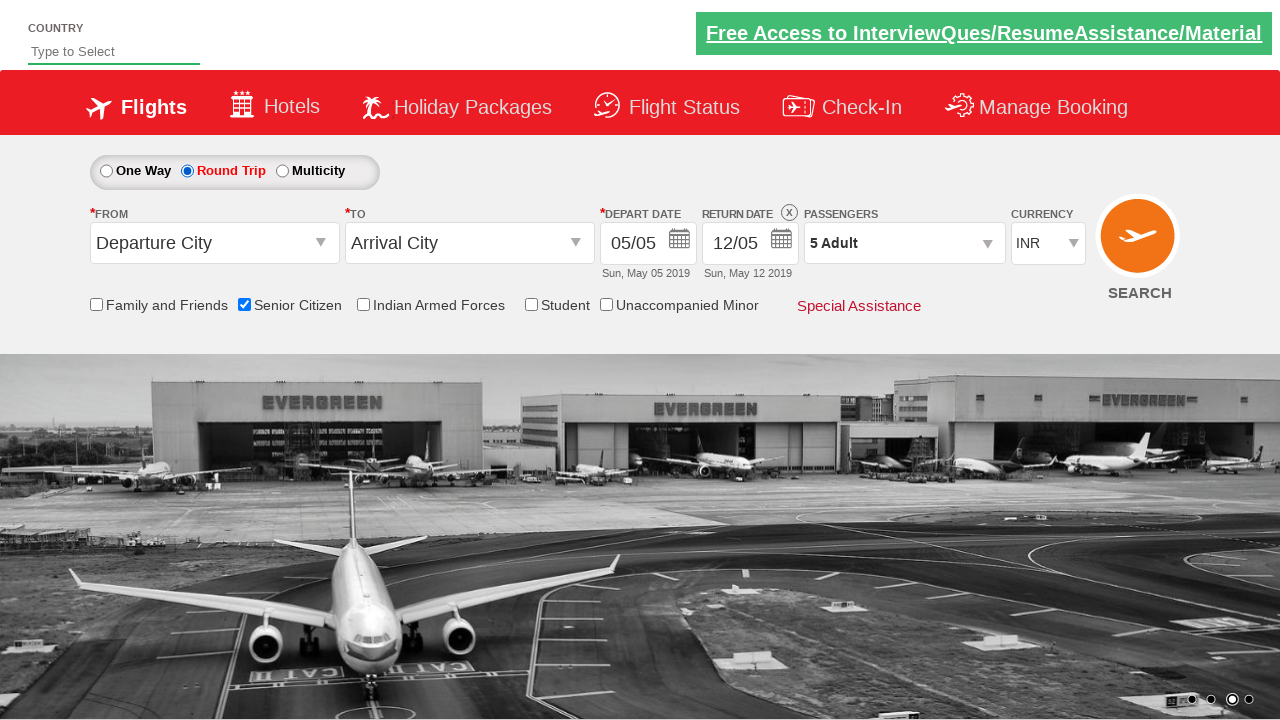

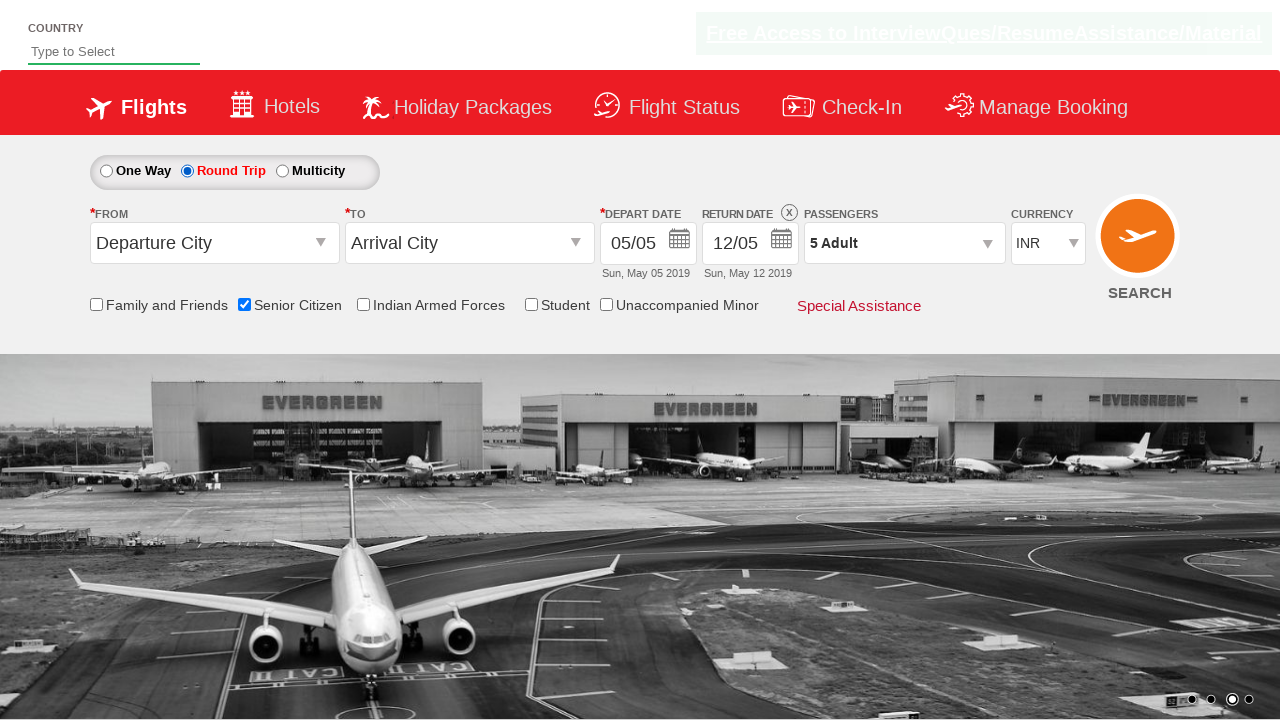